Navigates to Submit New Language page and clicks Submit without filling required fields to verify error message

Starting URL: https://www.99-bottles-of-beer.net/

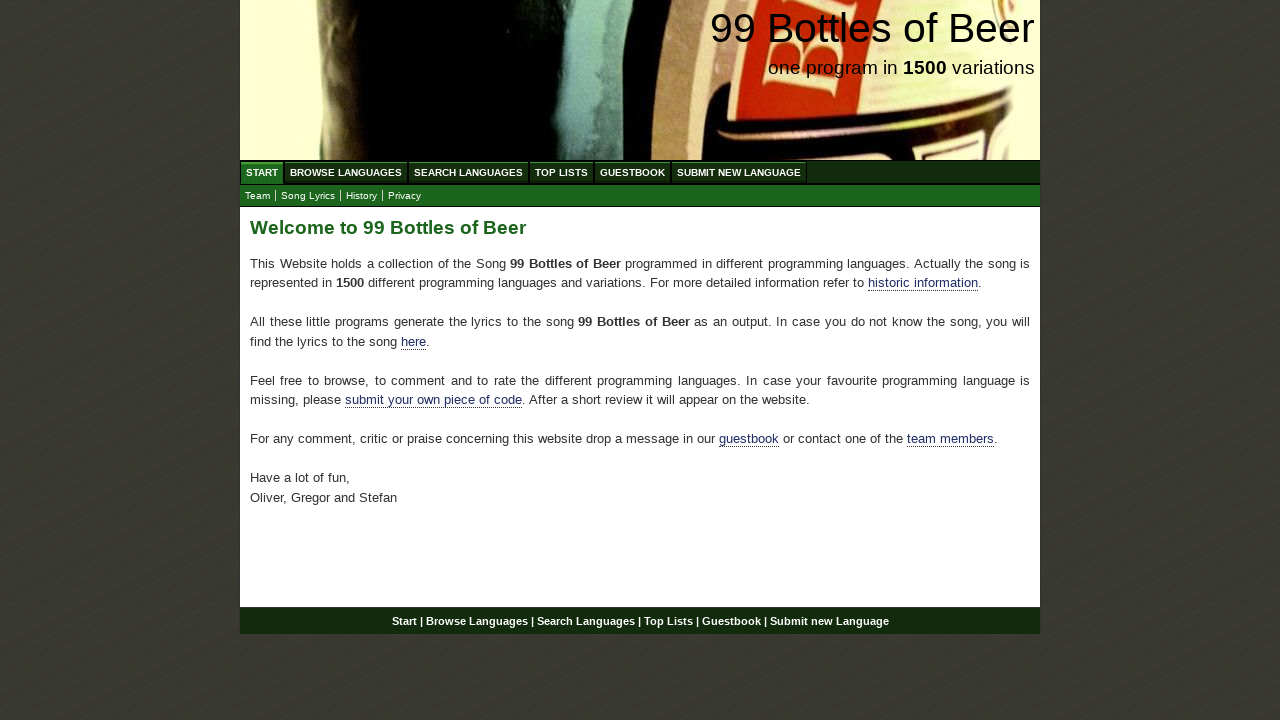

Navigated to 99 Bottles of Beer home page
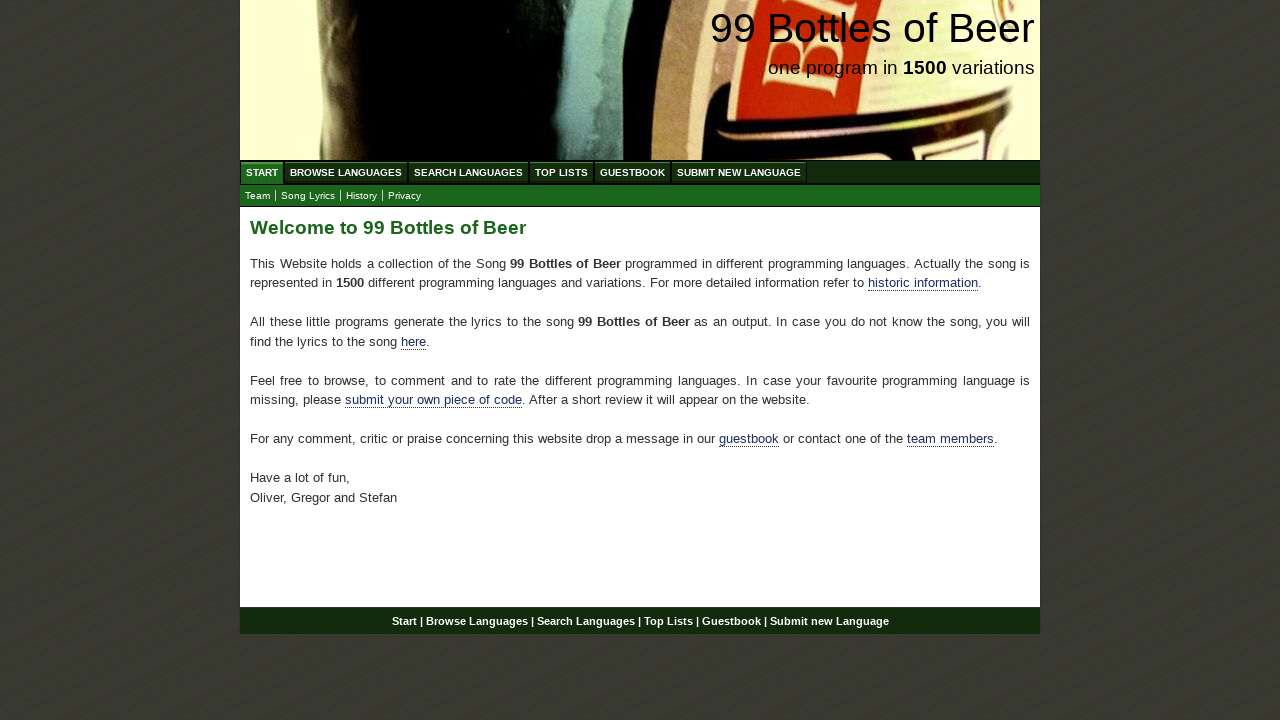

Clicked Submit New Language menu item at (739, 172) on a[href='/submitnewlanguage.html']
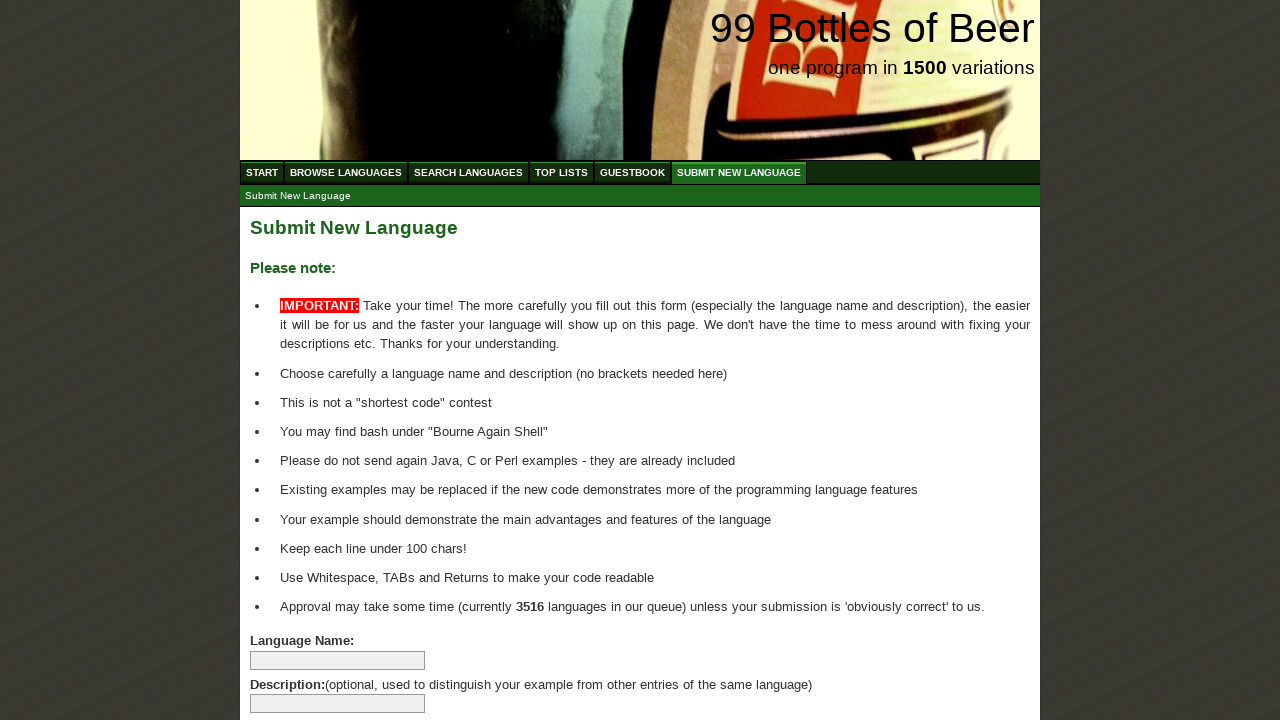

Clicked Submit button without filling required fields at (294, 665) on input[type='submit']
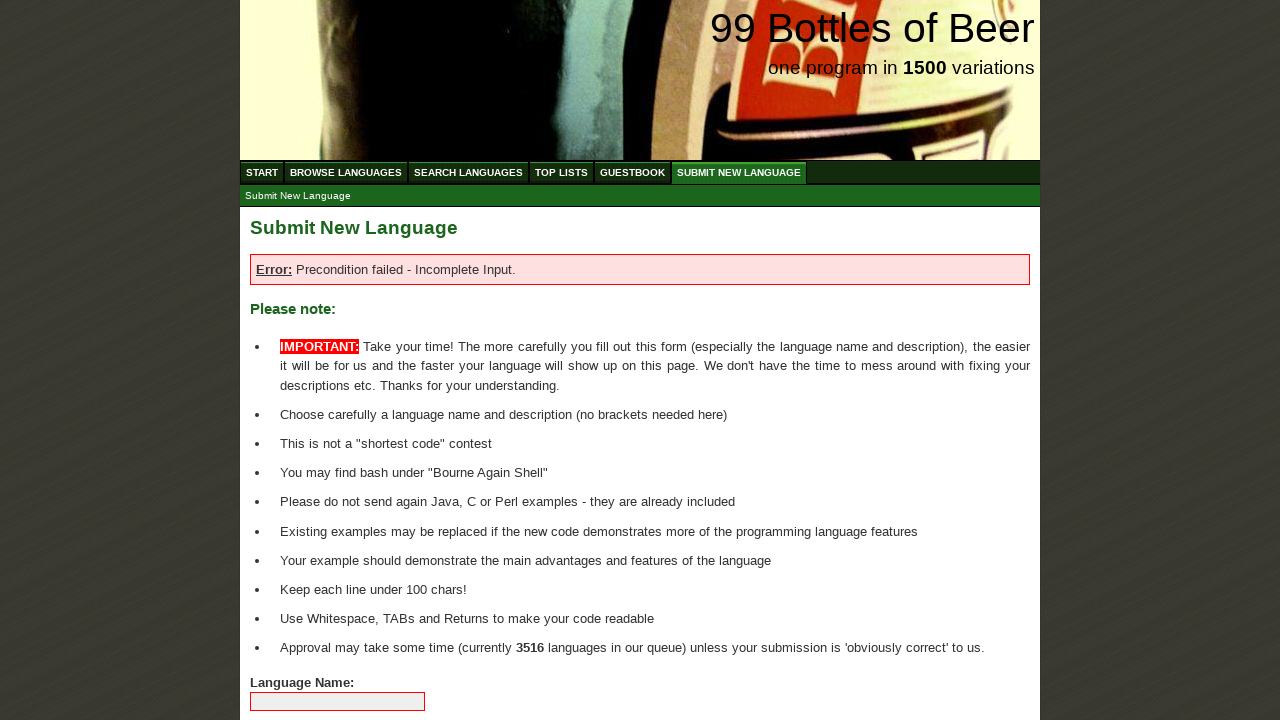

Located error message element
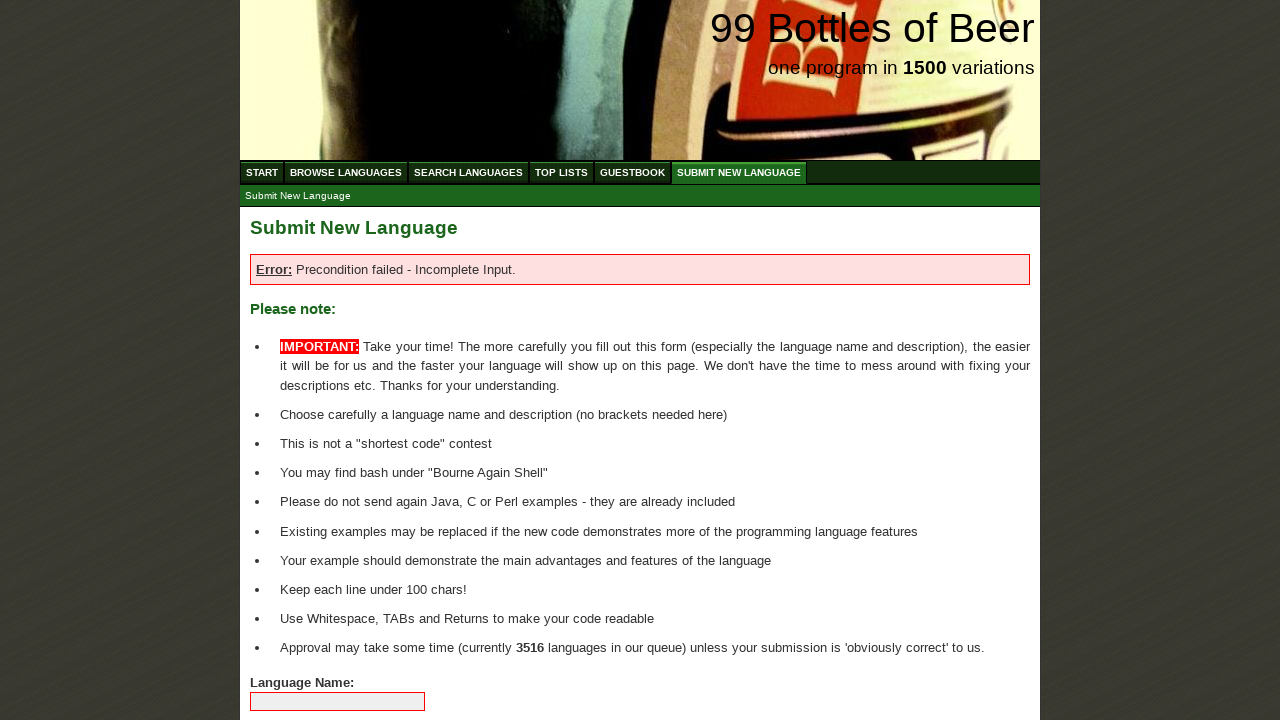

Retrieved error message text content
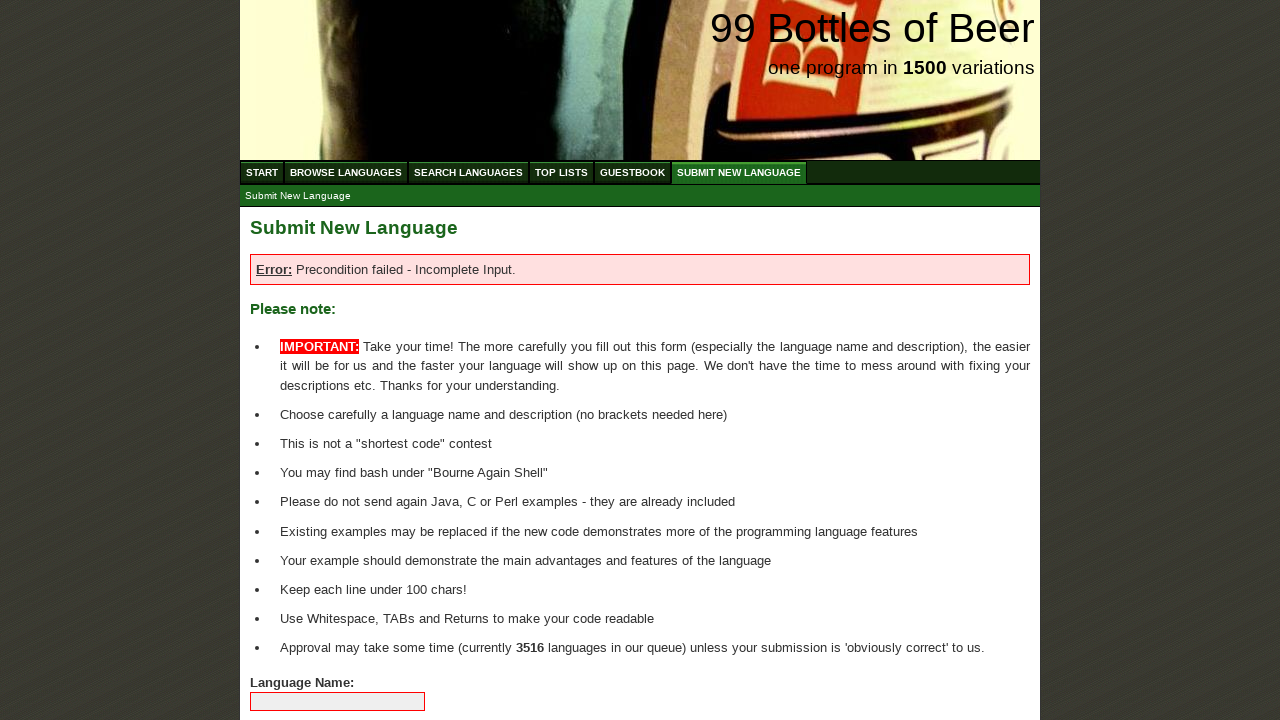

Verified error message displays 'Error: Precondition failed - Incomplete Input.'
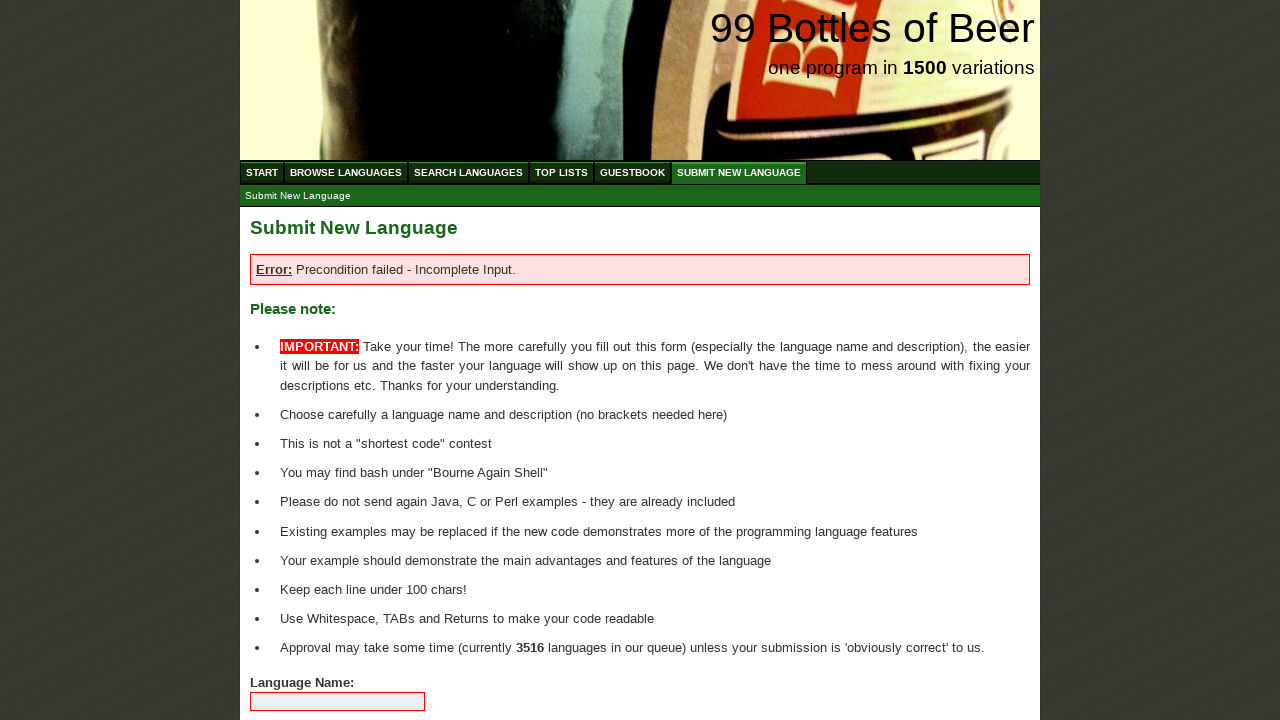

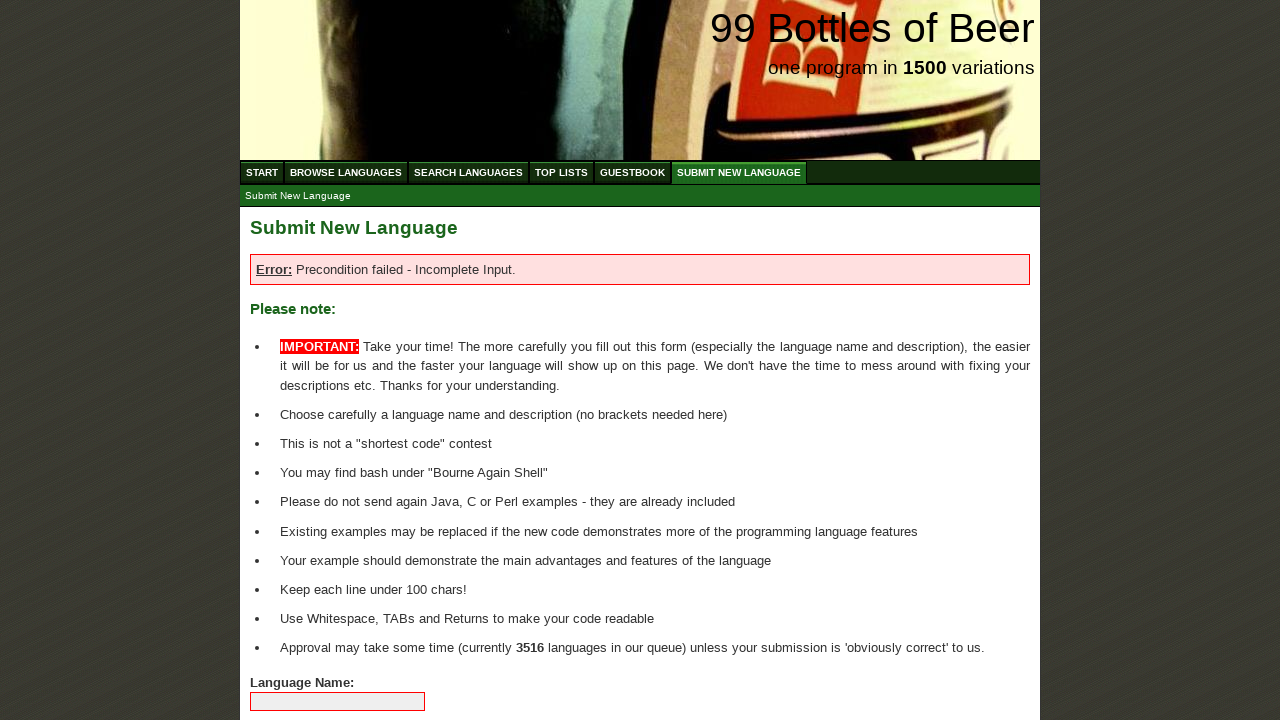